Tests a registration form by navigating to the Register Page, filling in various user information fields (username, email, gender, hobbies, interests, country, date of birth, biography, rating, favorite color, newsletter subscription, and feature toggle), submitting the form, and verifying the submitted data is displayed correctly.

Starting URL: https://material.playwrightvn.com/

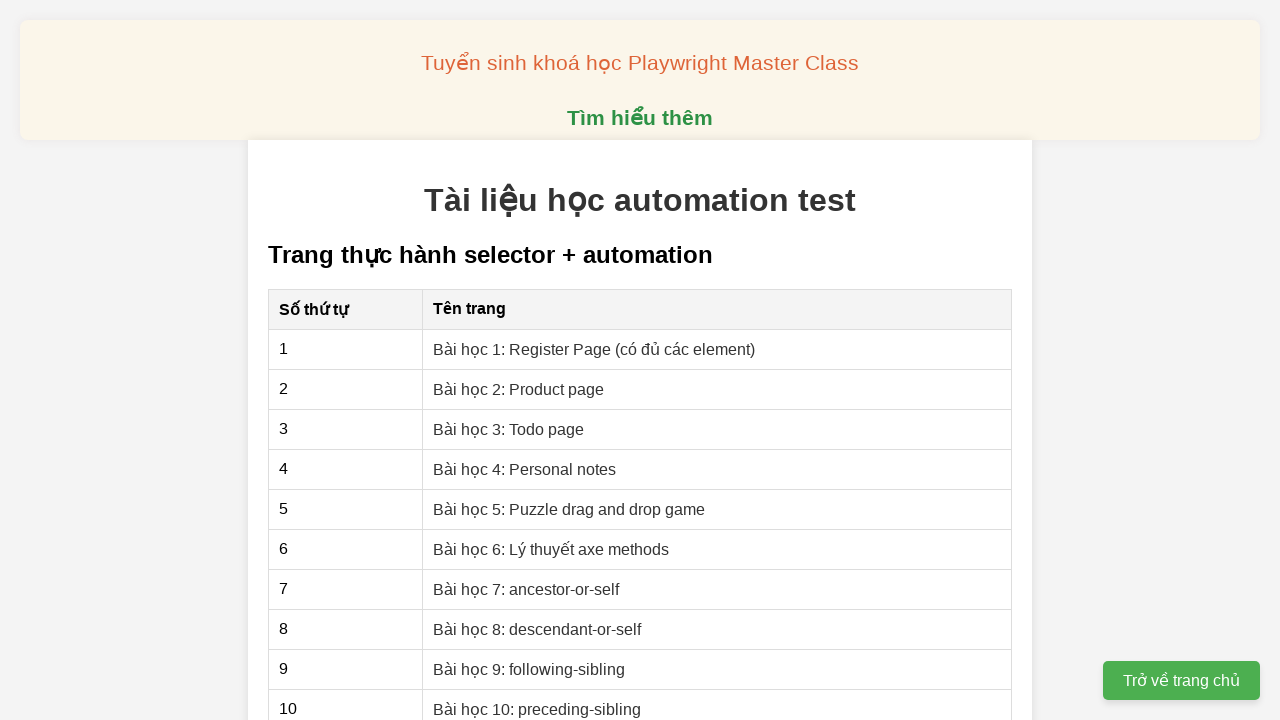

Clicked Register Page link at (594, 349) on internal:role=link[name="Register Page"i]
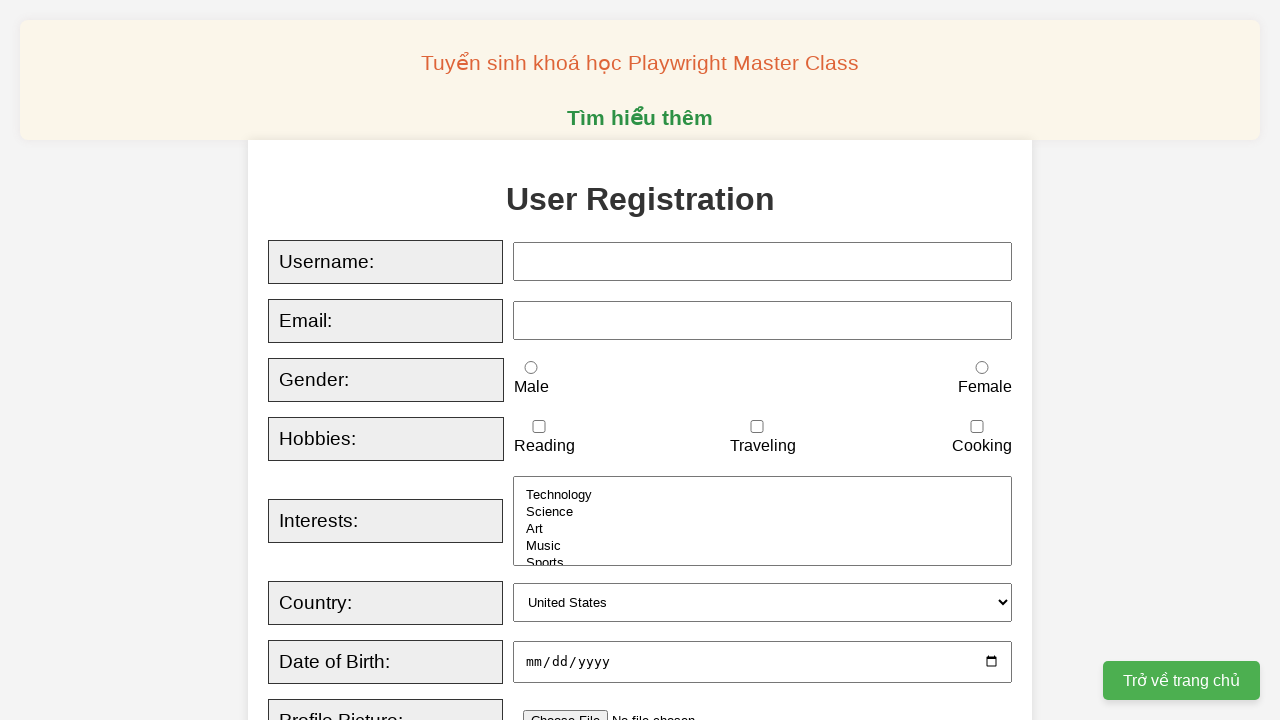

Filled username field with 'mni-linh' on internal:label="Username"i
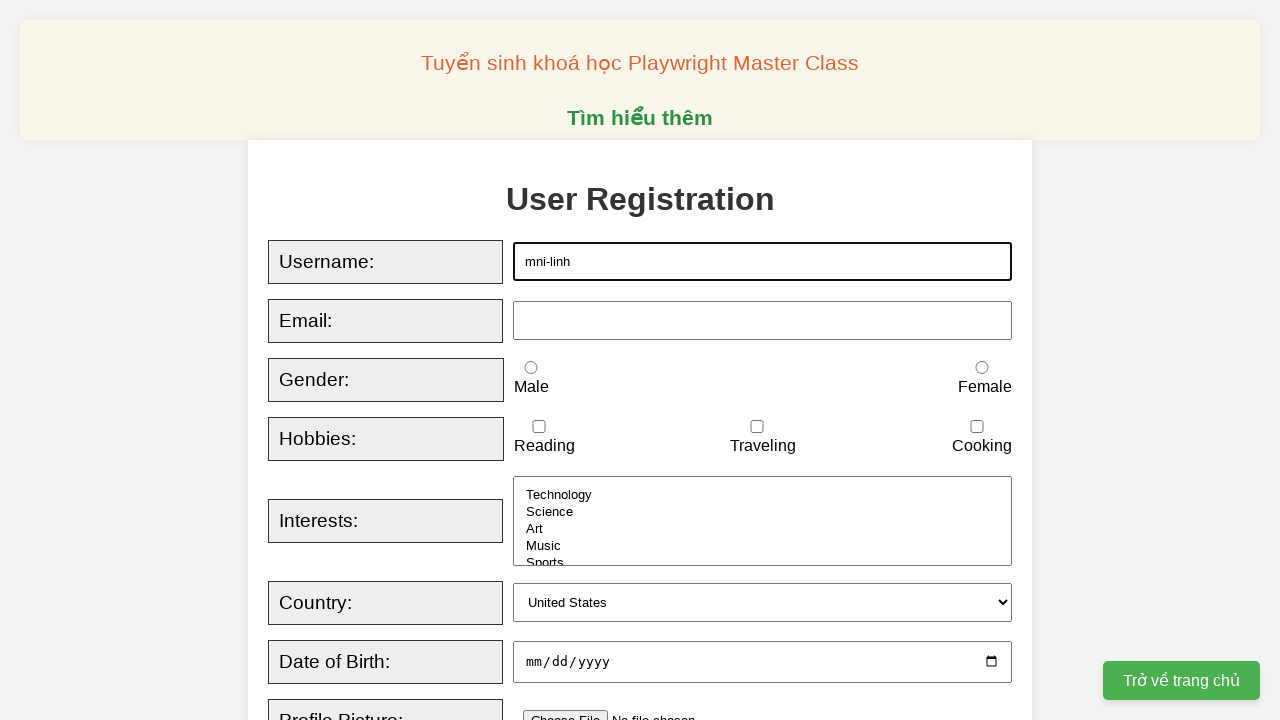

Filled email field with 'tranthitulinh1305@gmail.com' on internal:label="Email"i
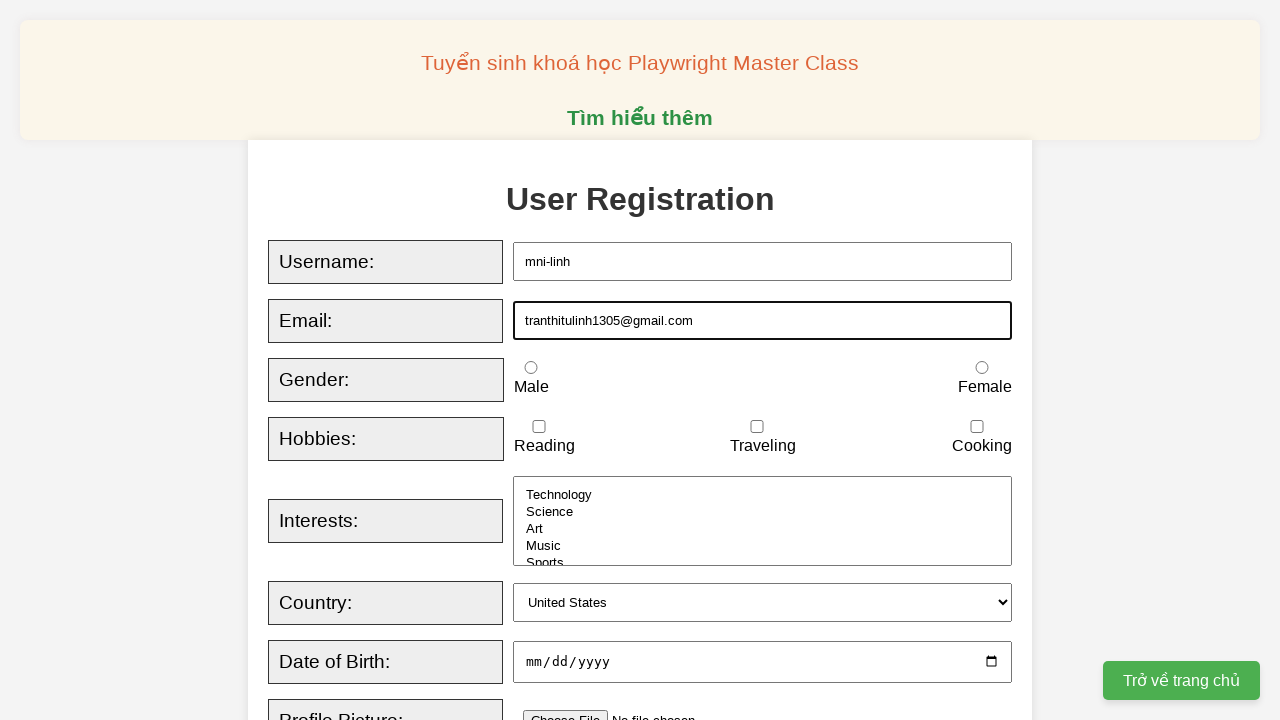

Selected gender: Female at (982, 368) on internal:label="Female"s
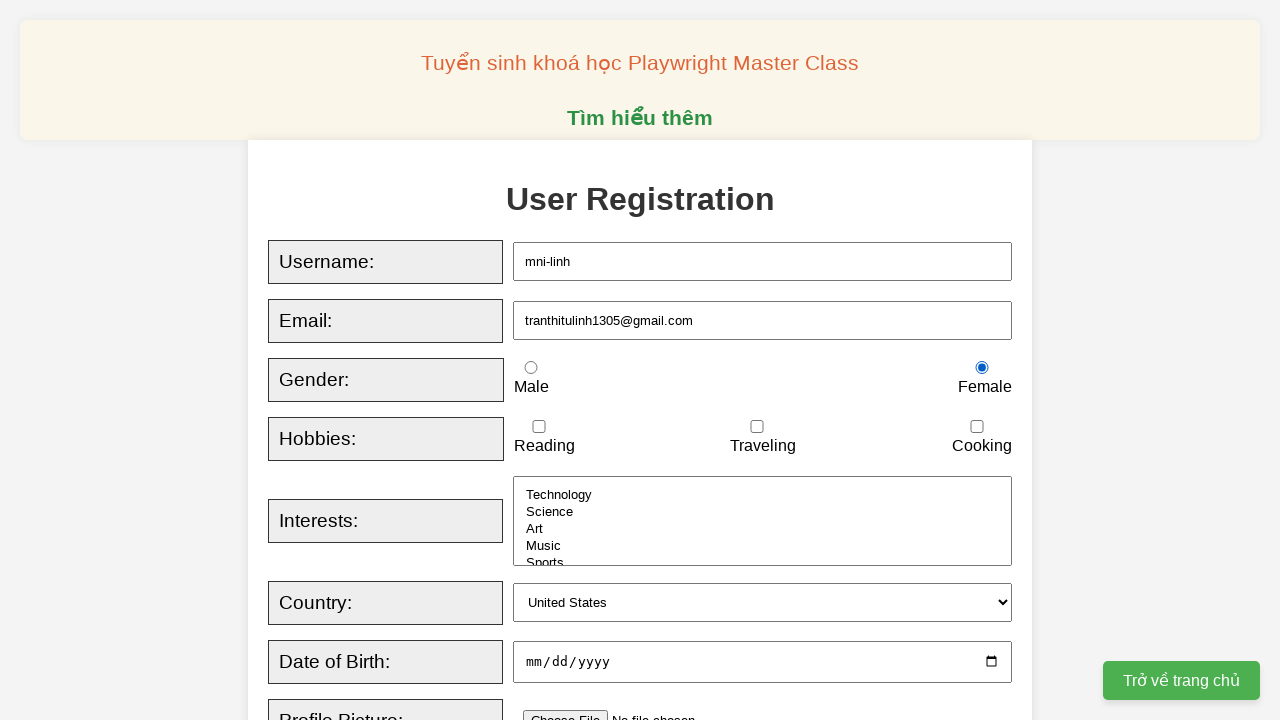

Checked hobby: Traveling at (757, 427) on internal:label="Traveling"s
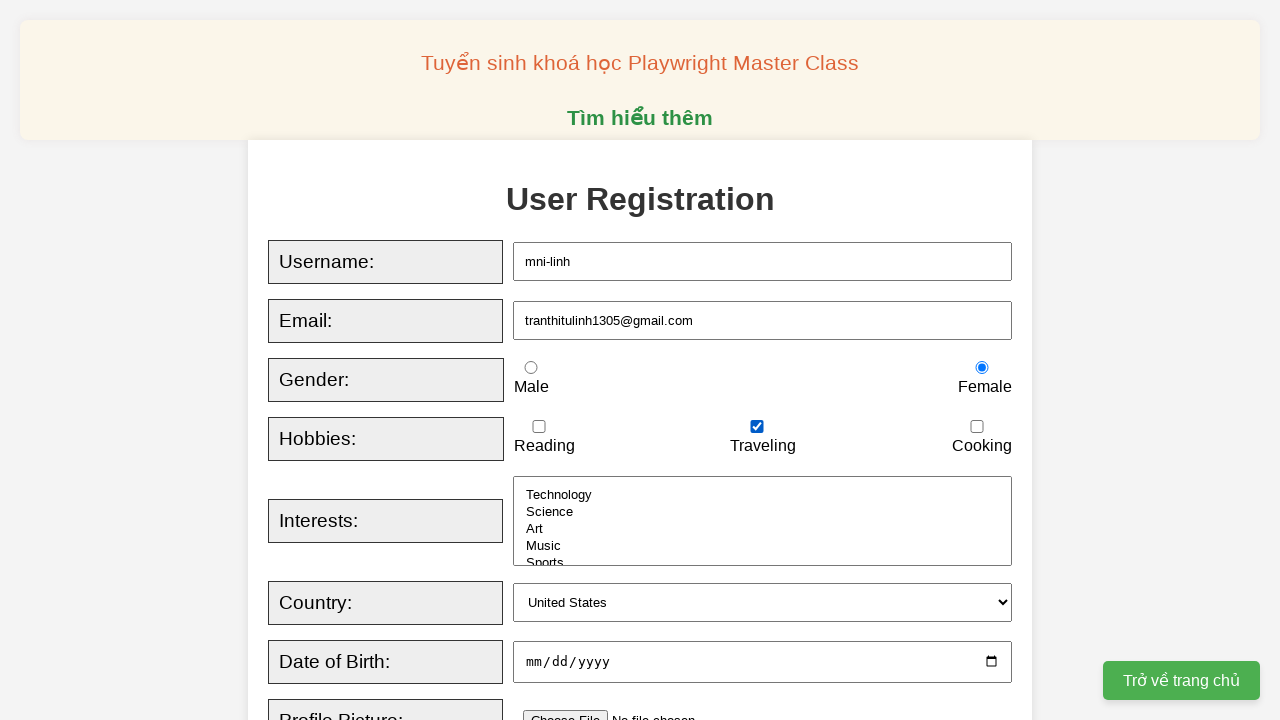

Selected interests: Art, Music, Technology on internal:label="Interests"i
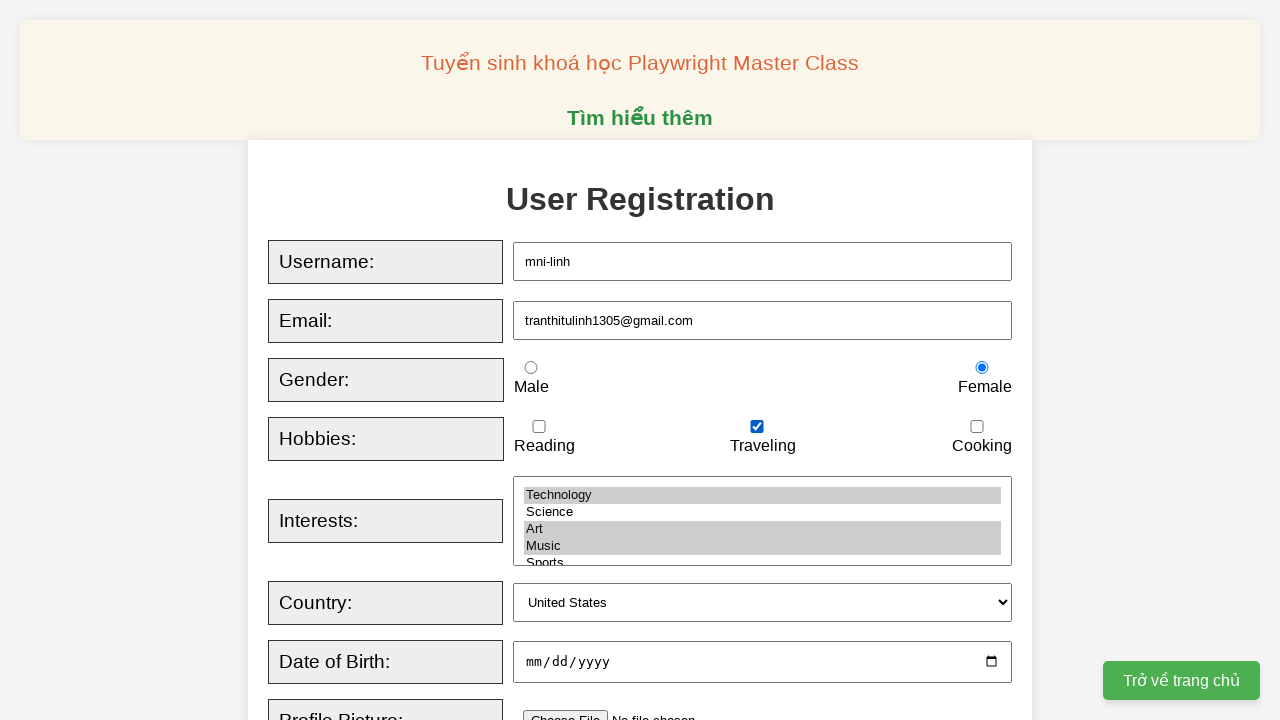

Selected country: Canada on internal:label="Country"i
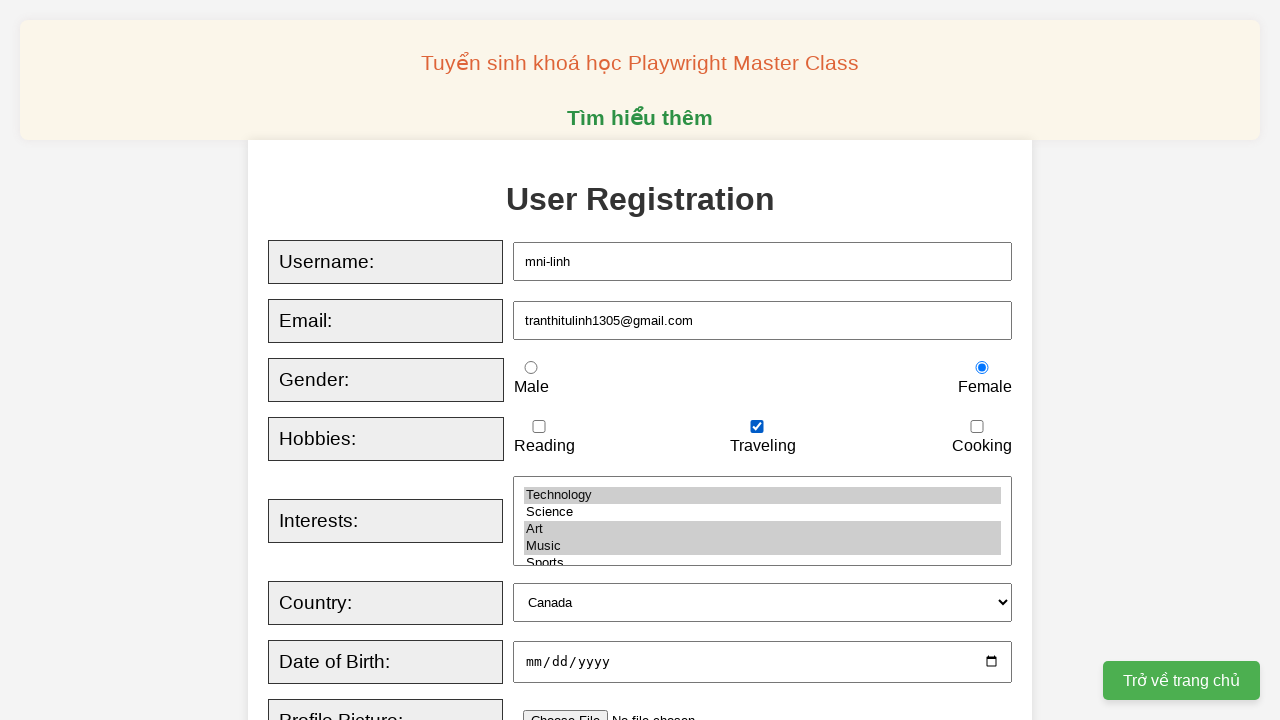

Filled date of birth: 2000-11-28 on internal:label="Date of Birth"i
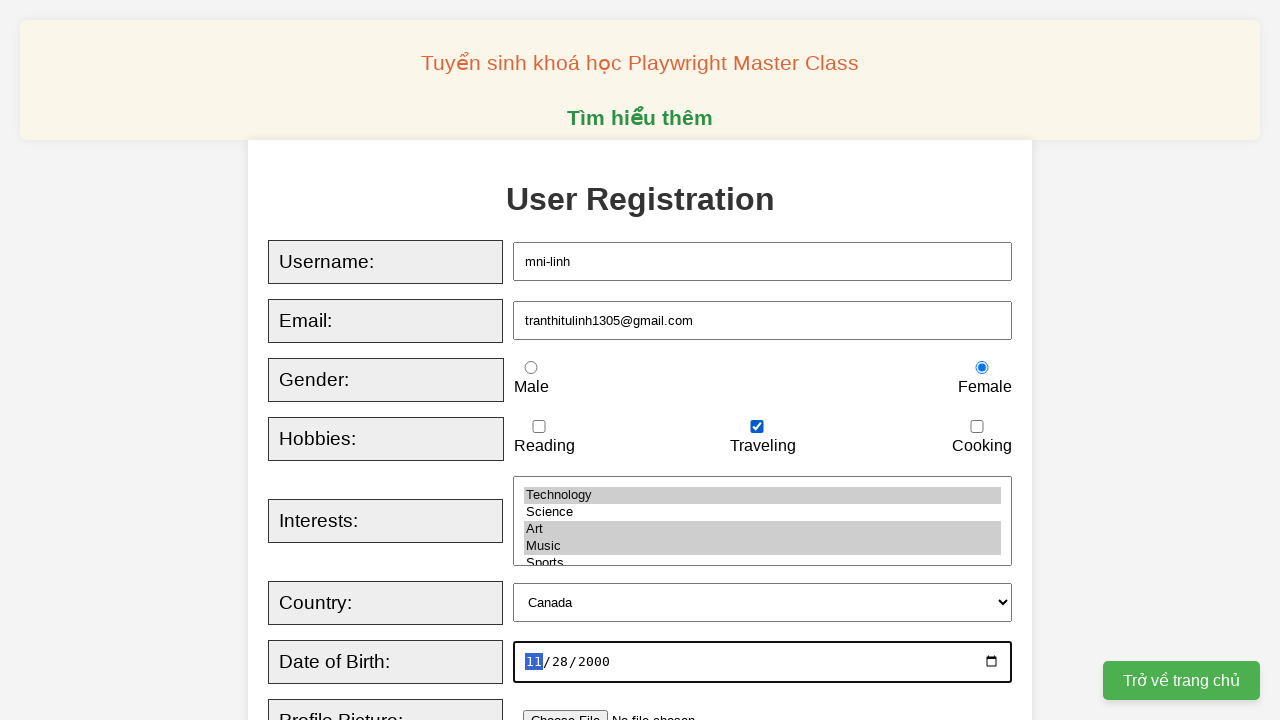

Filled biography field with 'I'm from BR-VT' on internal:label="Biography"i
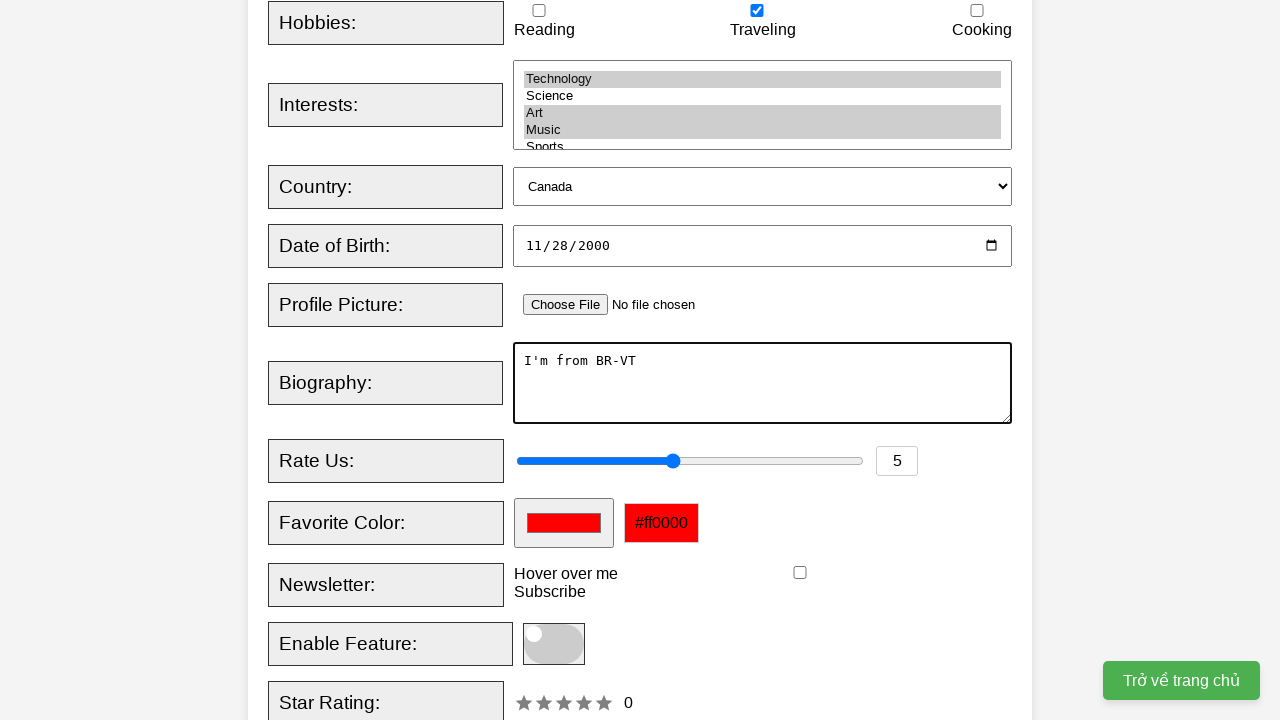

Filled rating field with '3' on internal:label="Rate Us"i
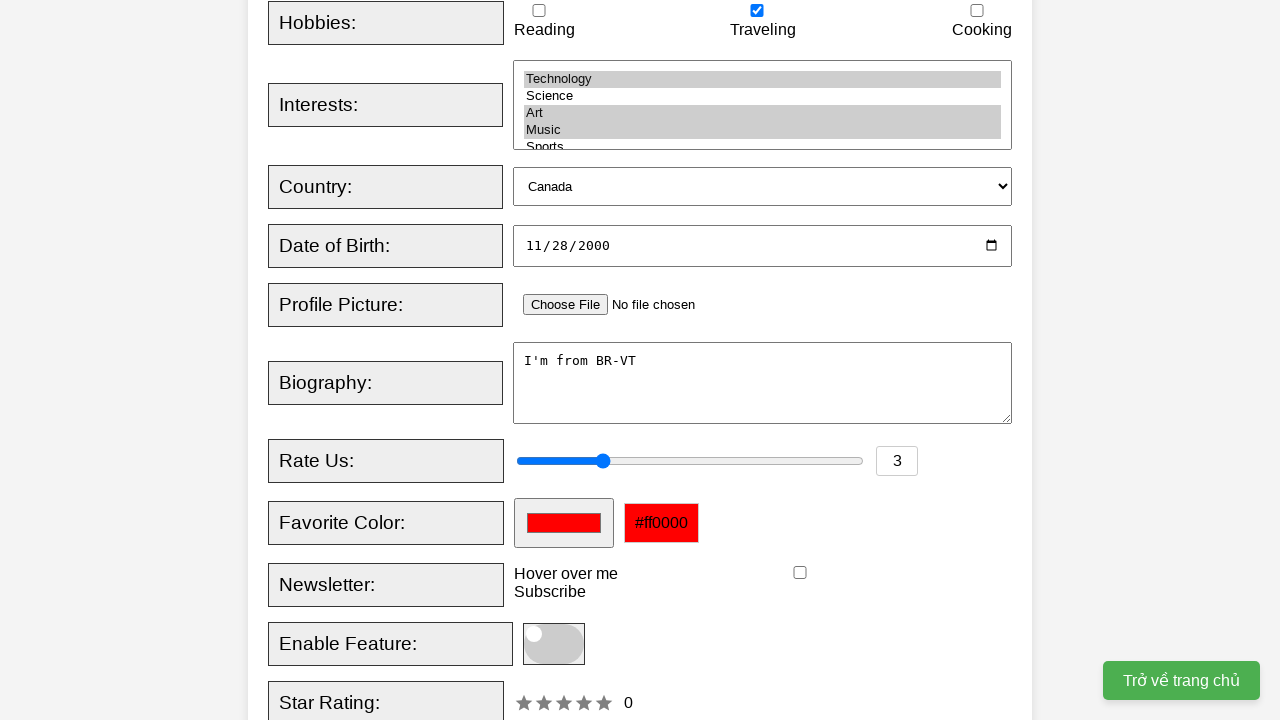

Set favorite color to '#33CC99'
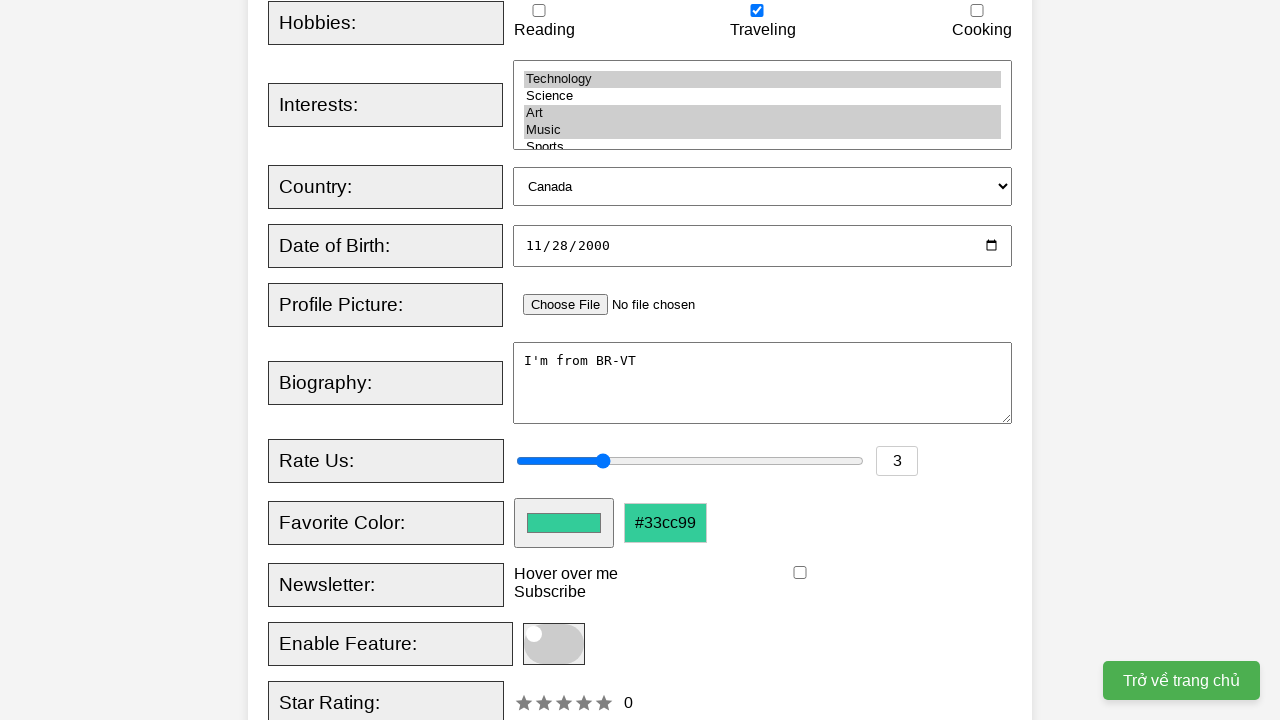

Checked newsletter subscription: Subscribe at (800, 573) on internal:label="Subscribe"i
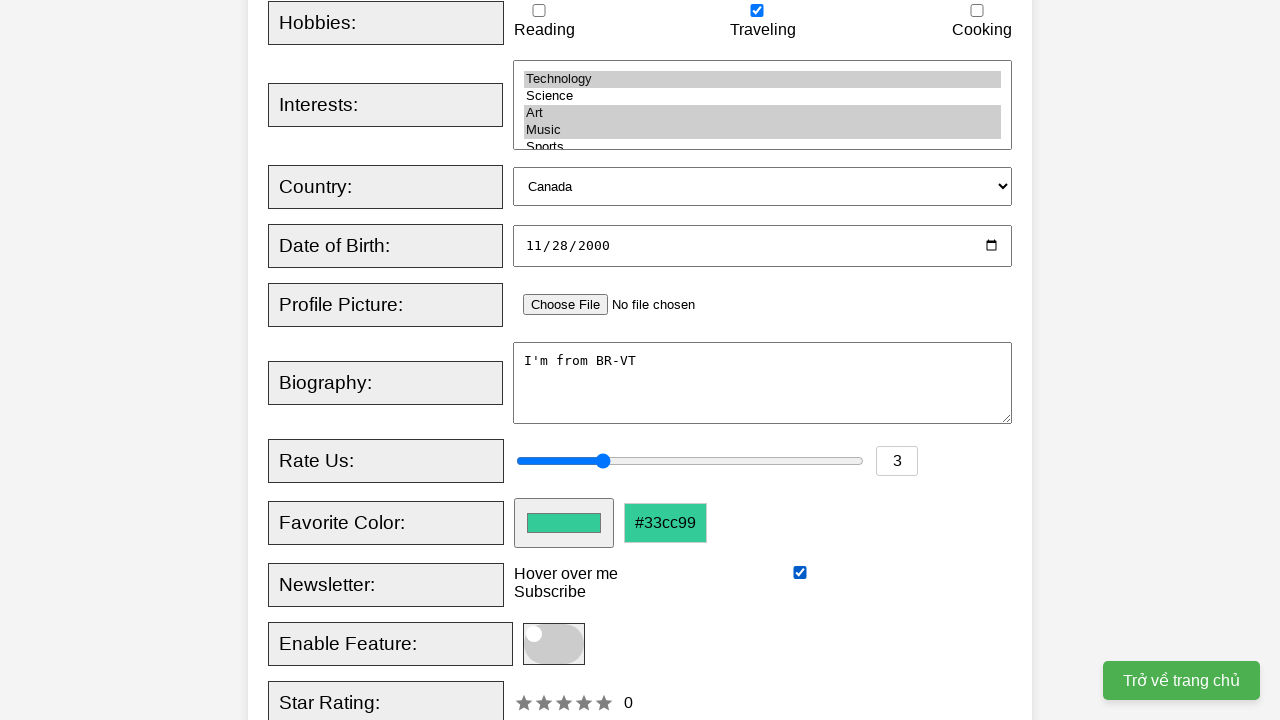

Clicked feature toggle switch at (554, 644) on .switch
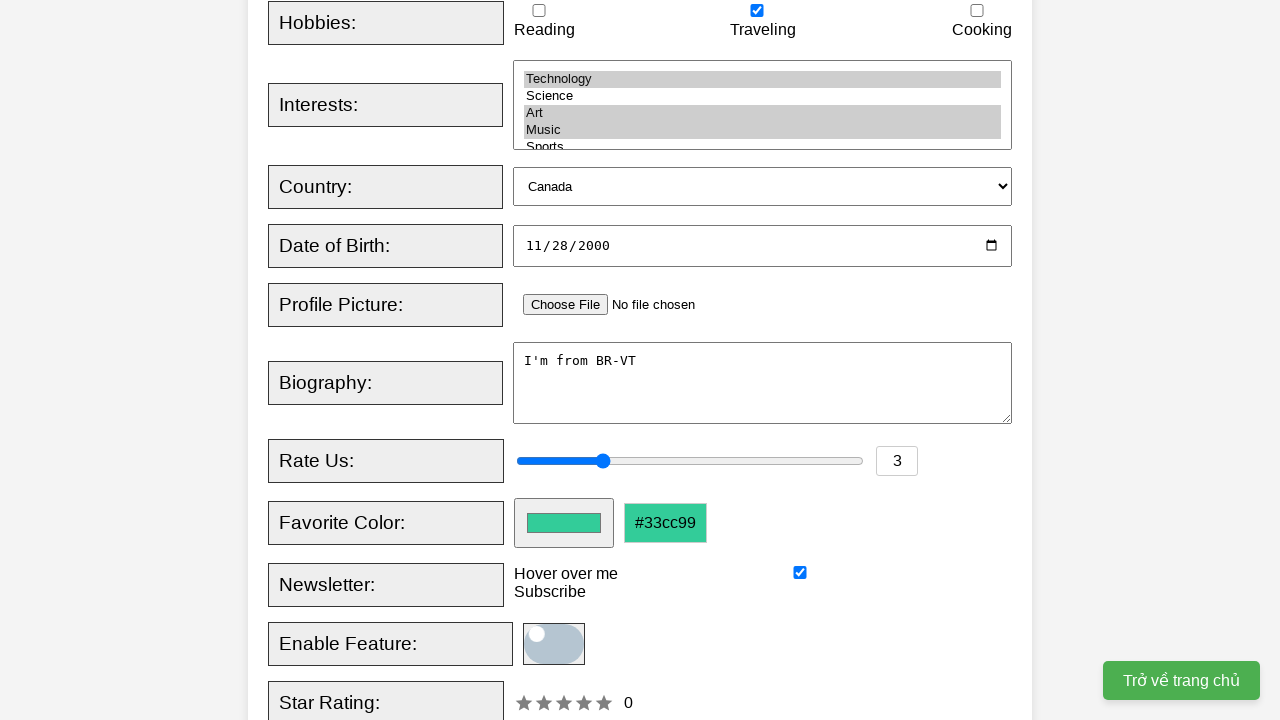

Checked feature: Enable Feature on internal:label="Enable Feature"i
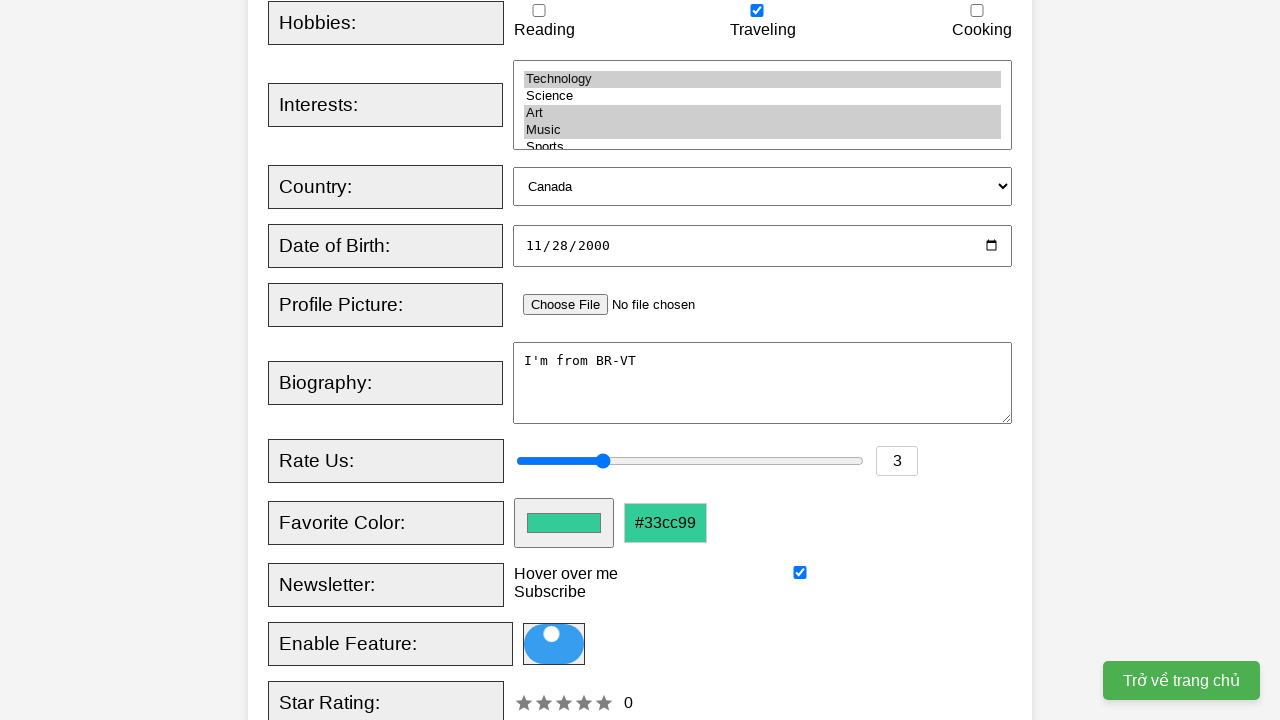

Clicked Register button to submit the form at (528, 360) on internal:role=button[name="Register"i]
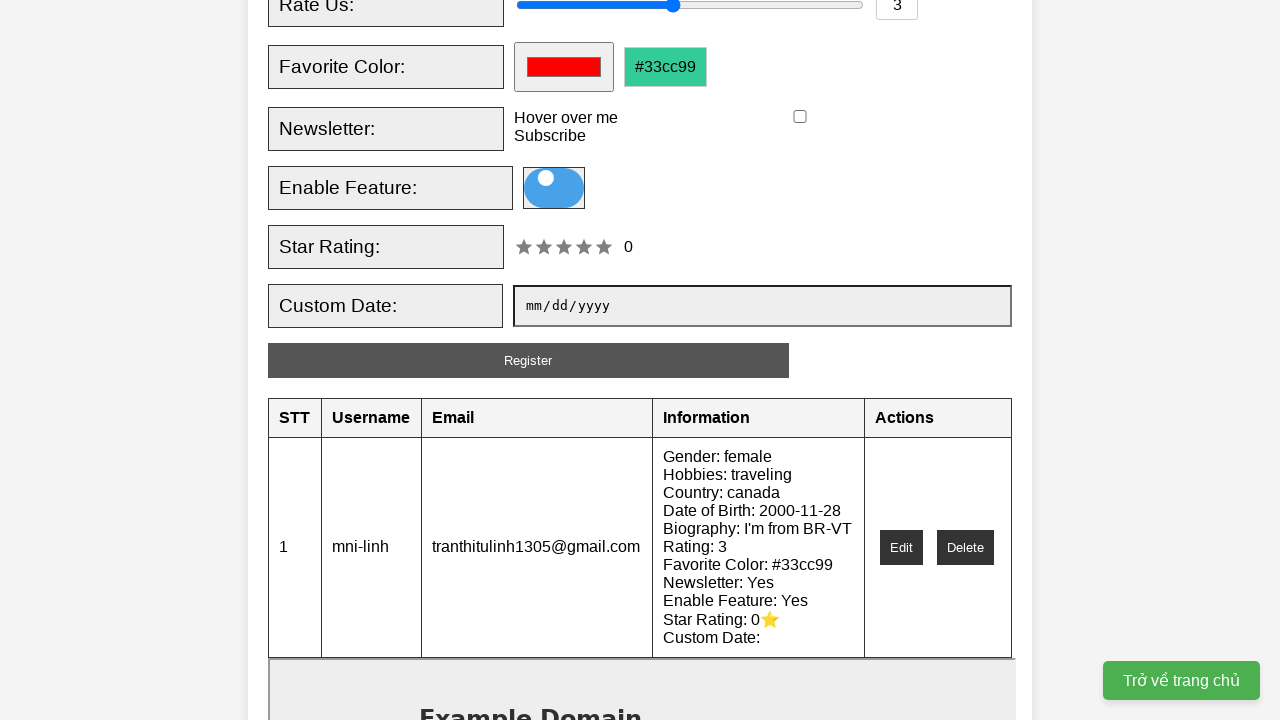

Form submitted and redirected to registration confirmation page
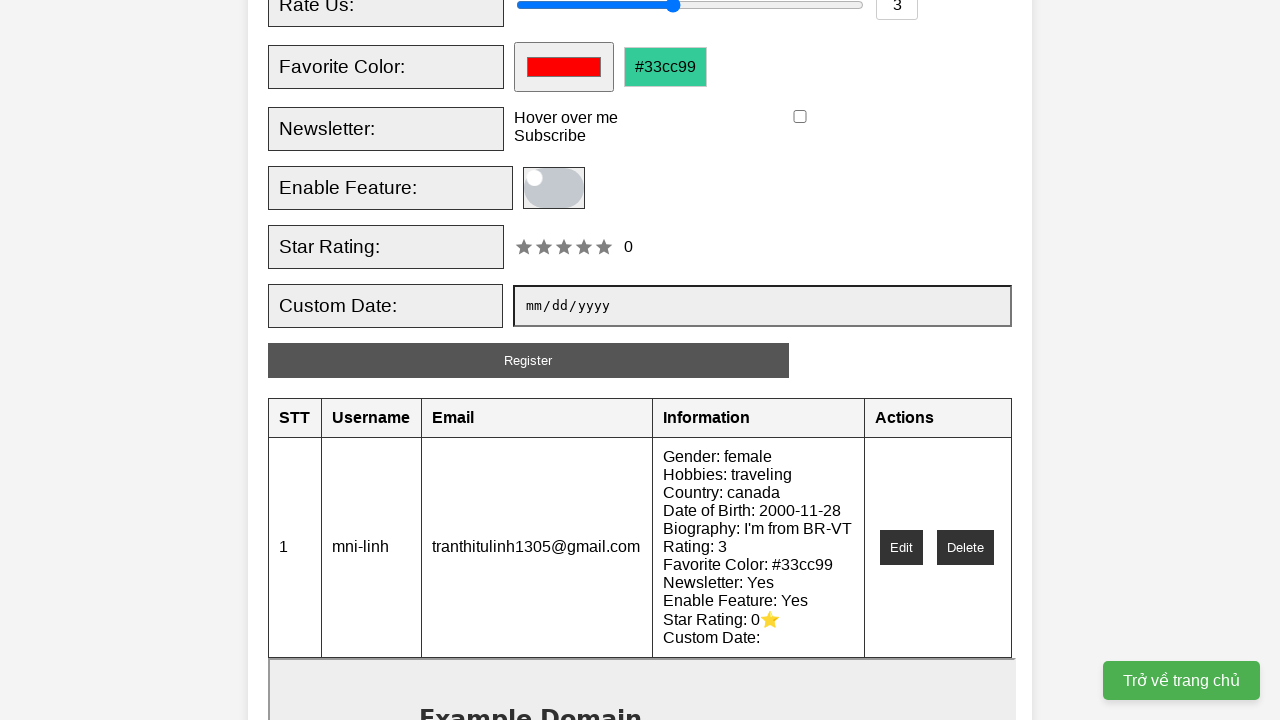

Verified submitted user data appears in the confirmation table
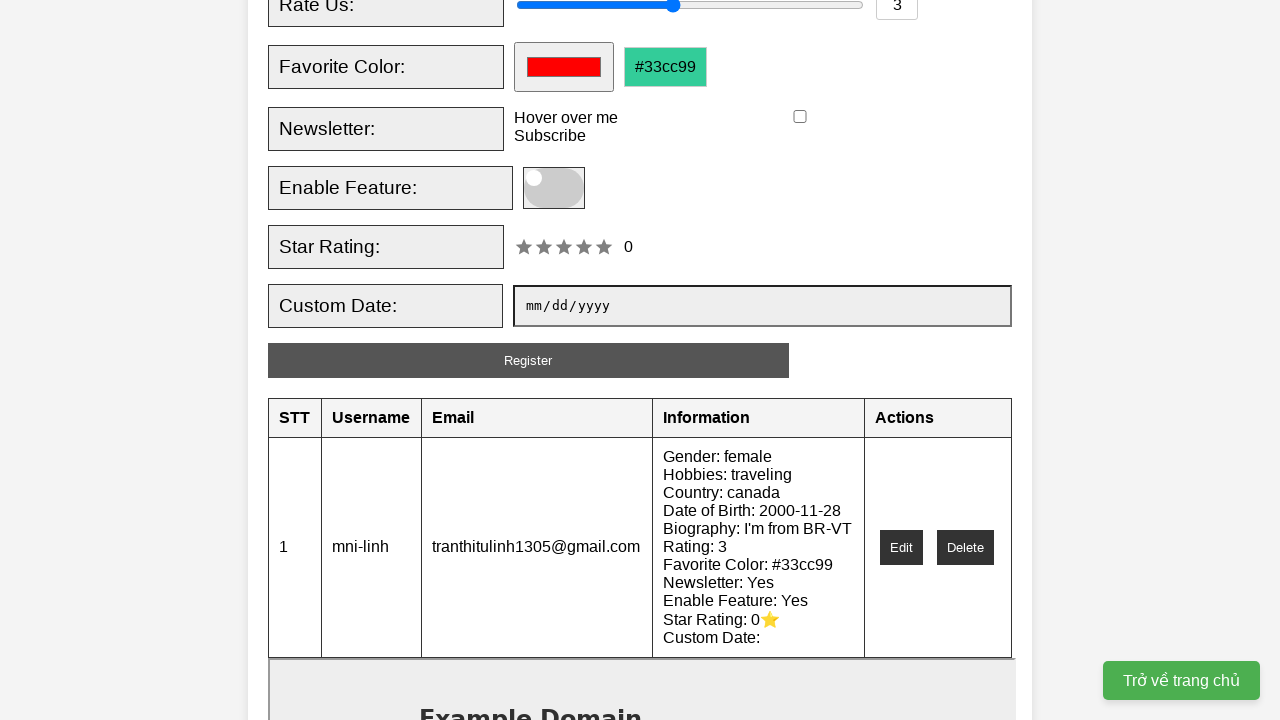

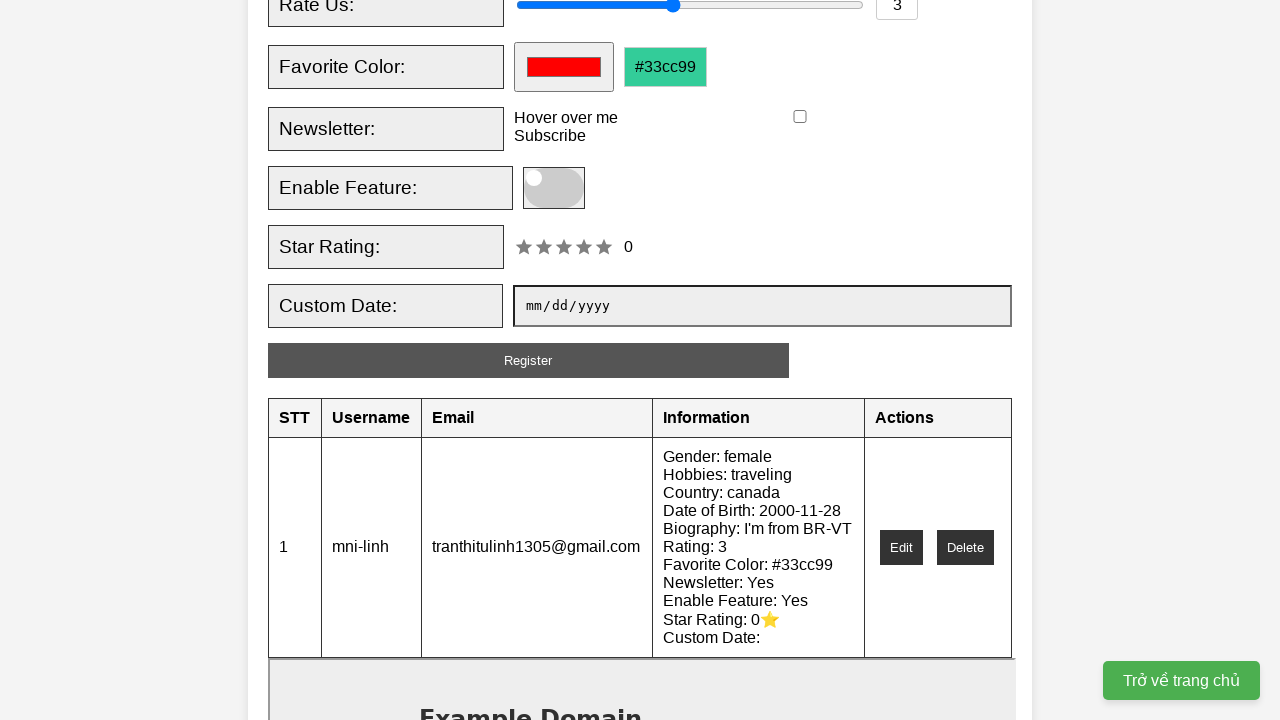